Tests web table interaction by navigating to a practice page and verifying the presence and structure of table elements including rows and columns

Starting URL: https://rahulshettyacademy.com/AutomationPractice/

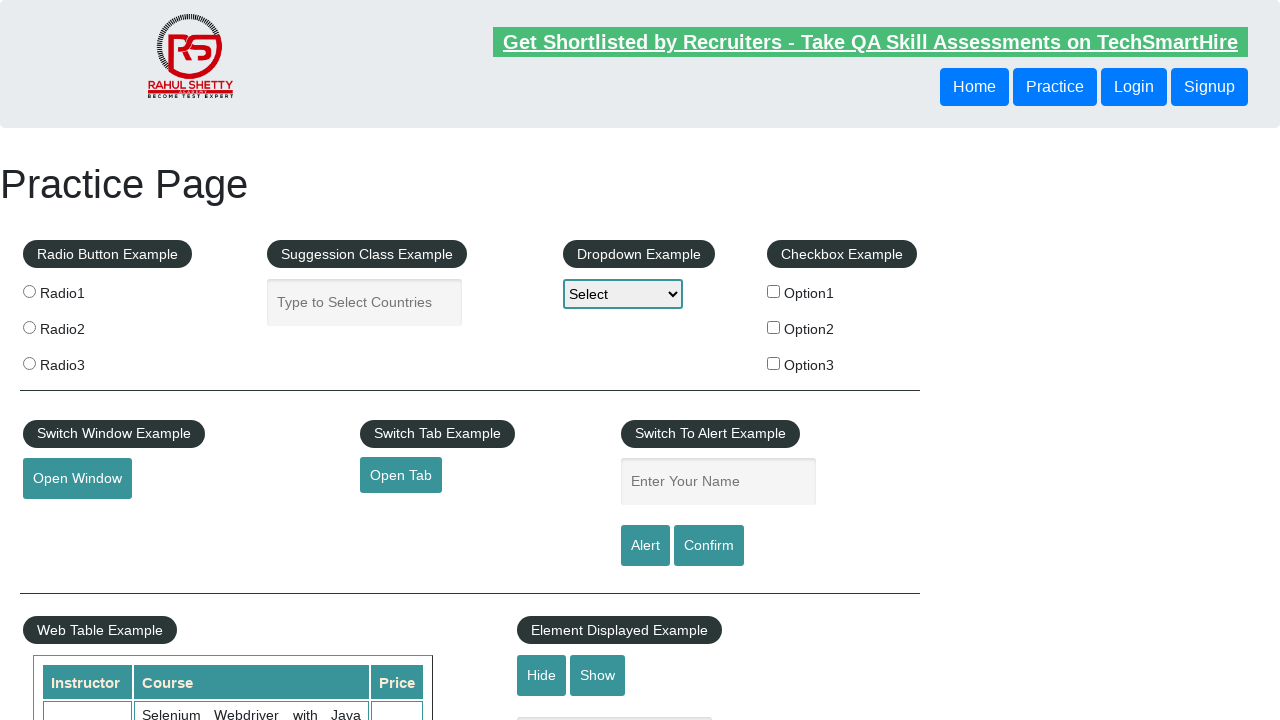

Web table with class 'table-display' loaded and visible
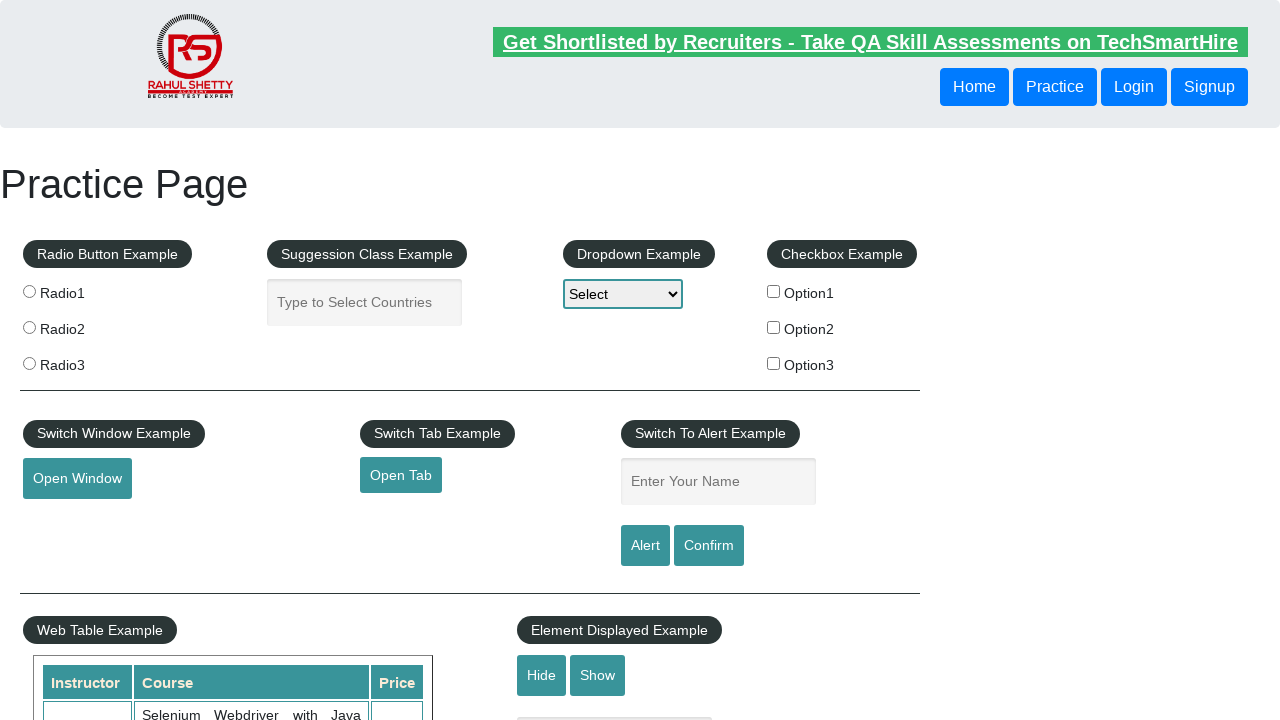

Located 11 rows in table body
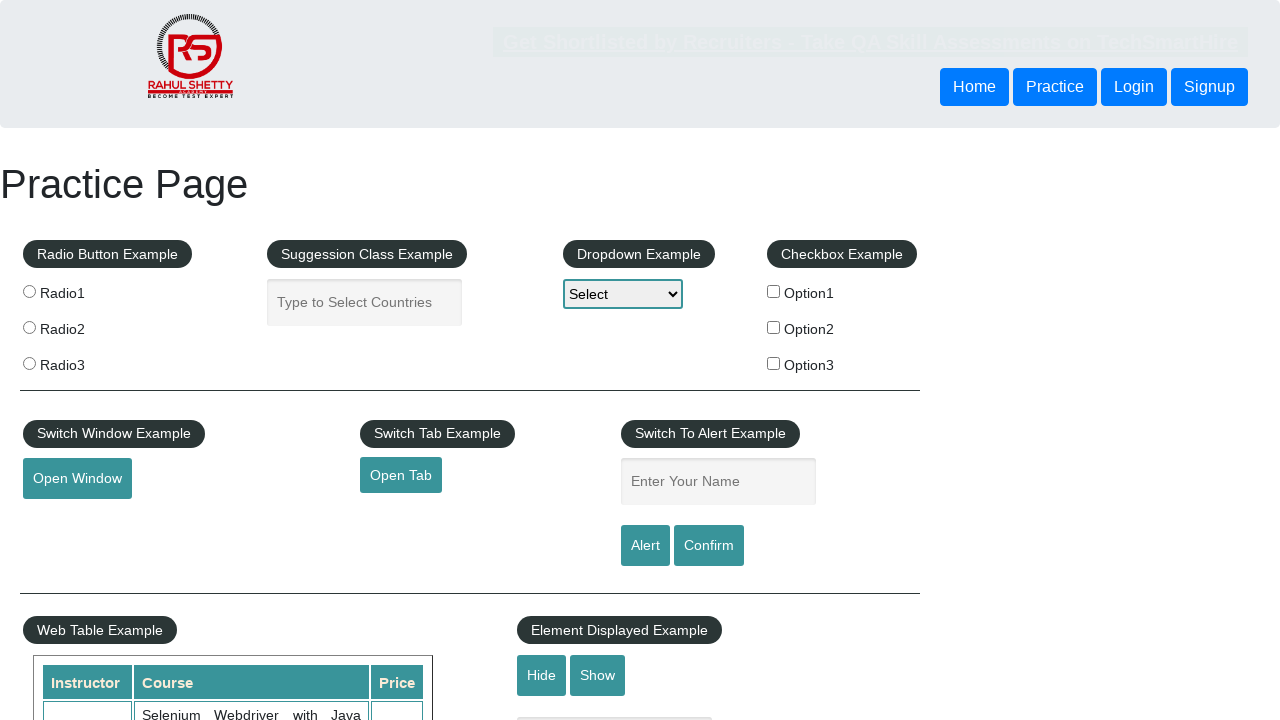

Located 3 column headers in table
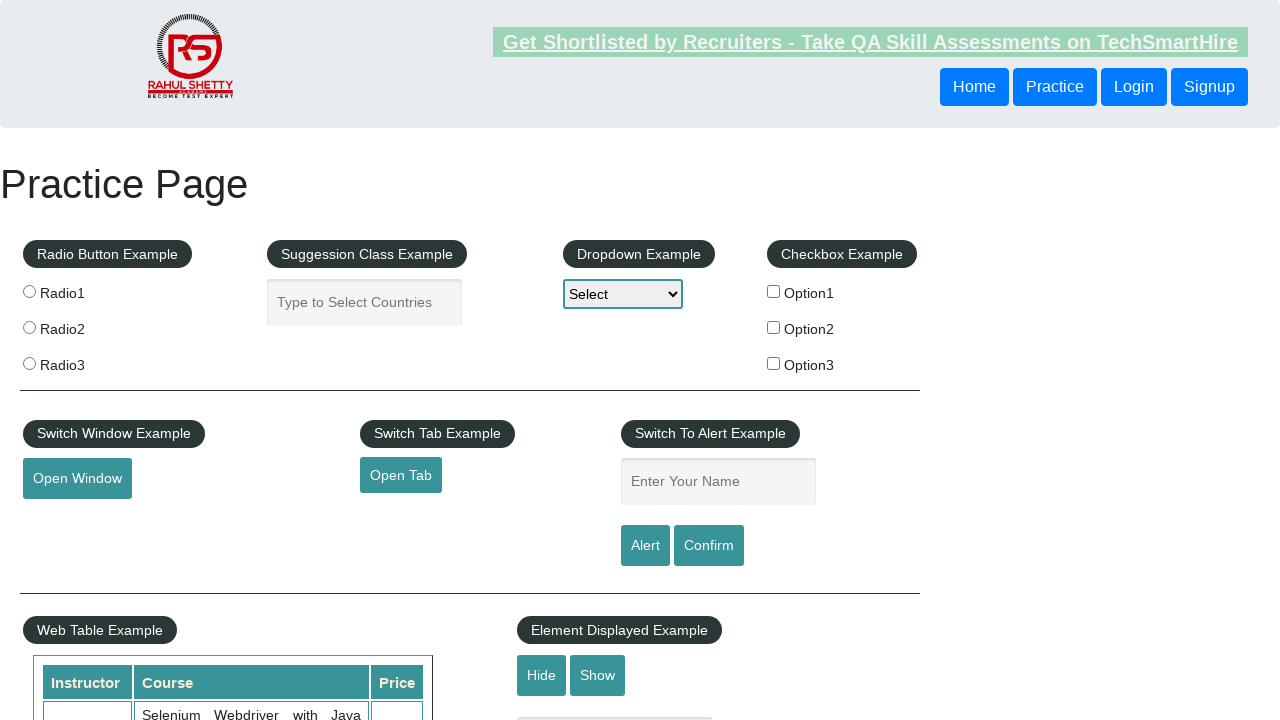

Retrieved data from second table row: '
                            Rahul Shetty
                            Selenium Webdriver with Java Basics + Advanced + Interview Guide
                            30
                        '
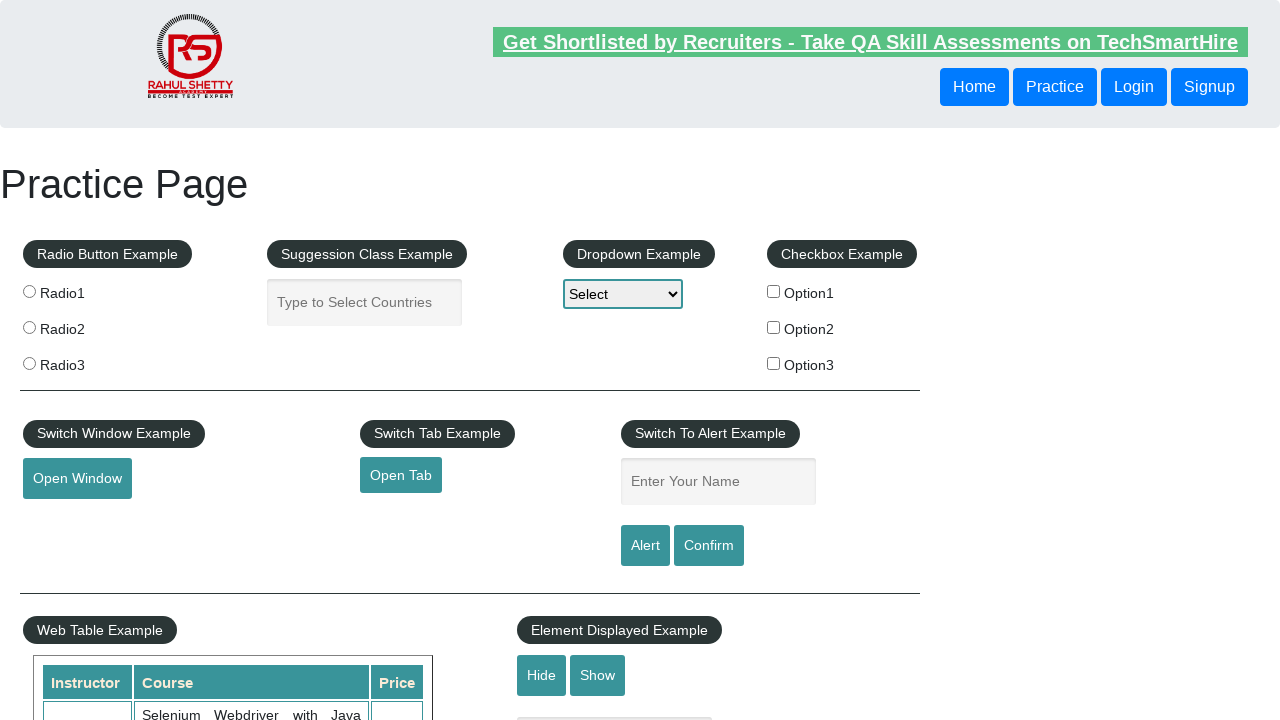

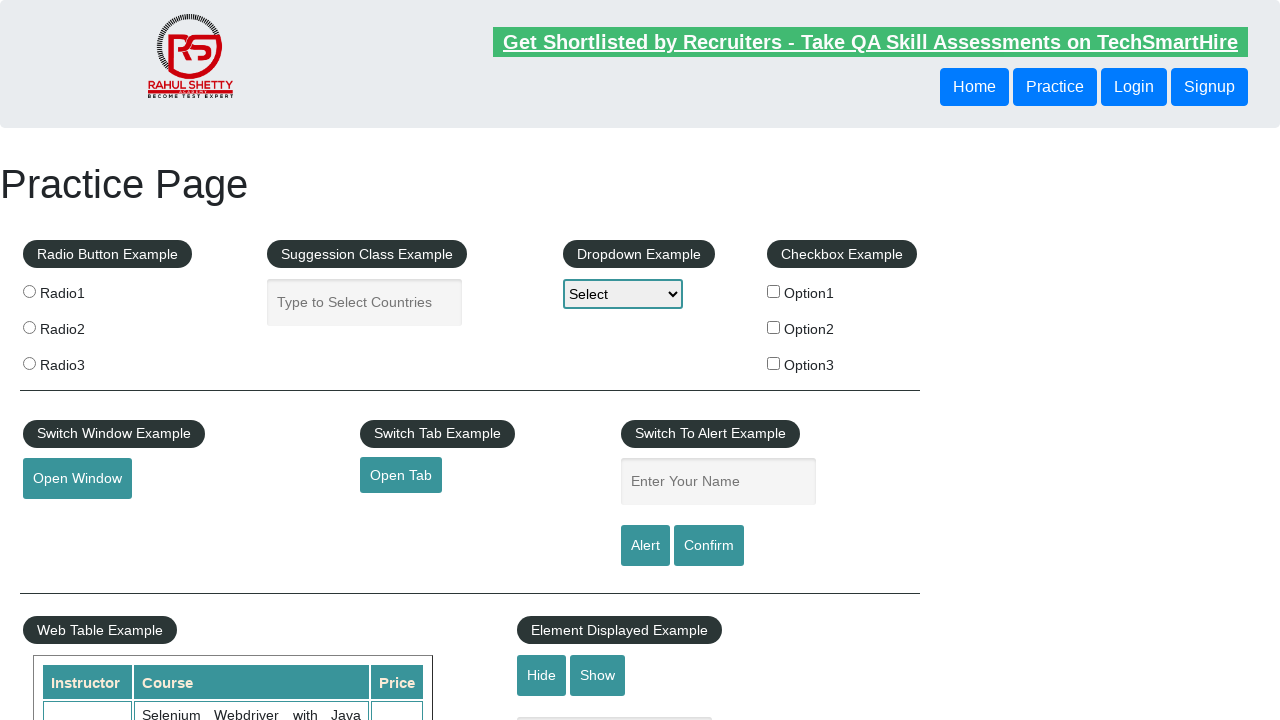